Clicks a link to open a new browser window/tab, switches to the new window to read the header text, then switches back to the original window.

Starting URL: https://the-internet.herokuapp.com/windows

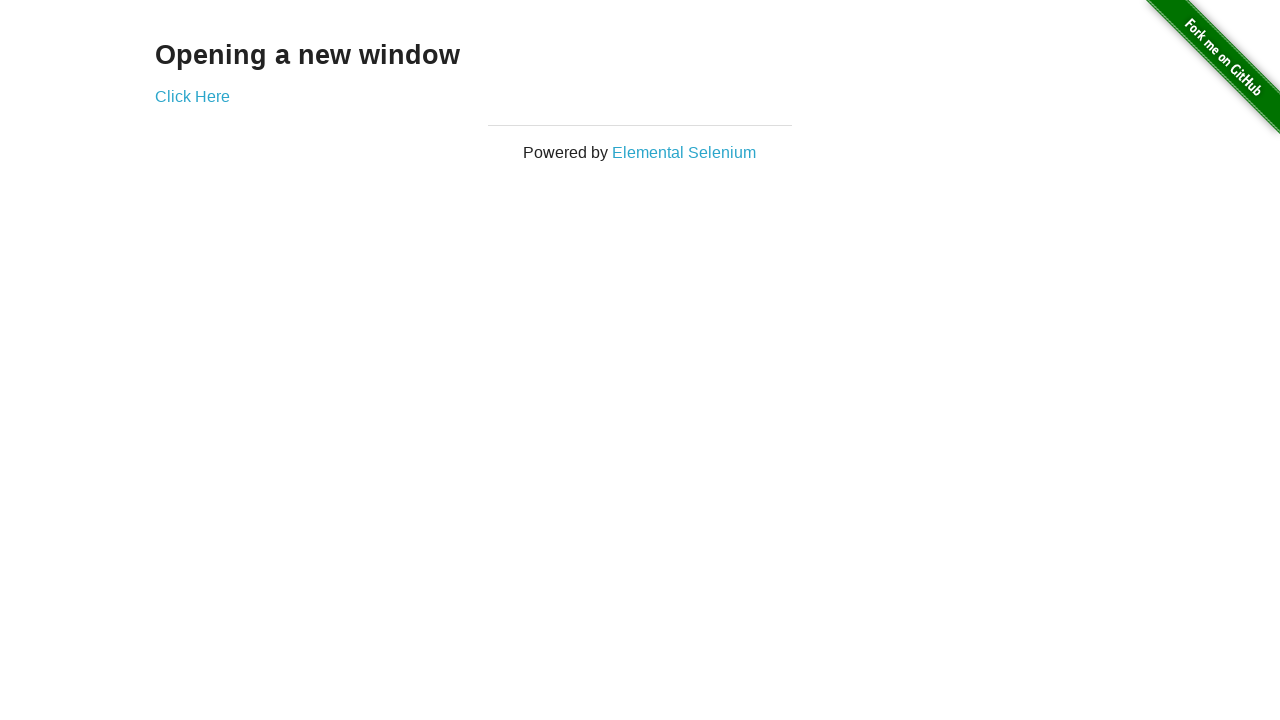

Clicked 'Click Here' link to open new window at (192, 96) on text=Click Here
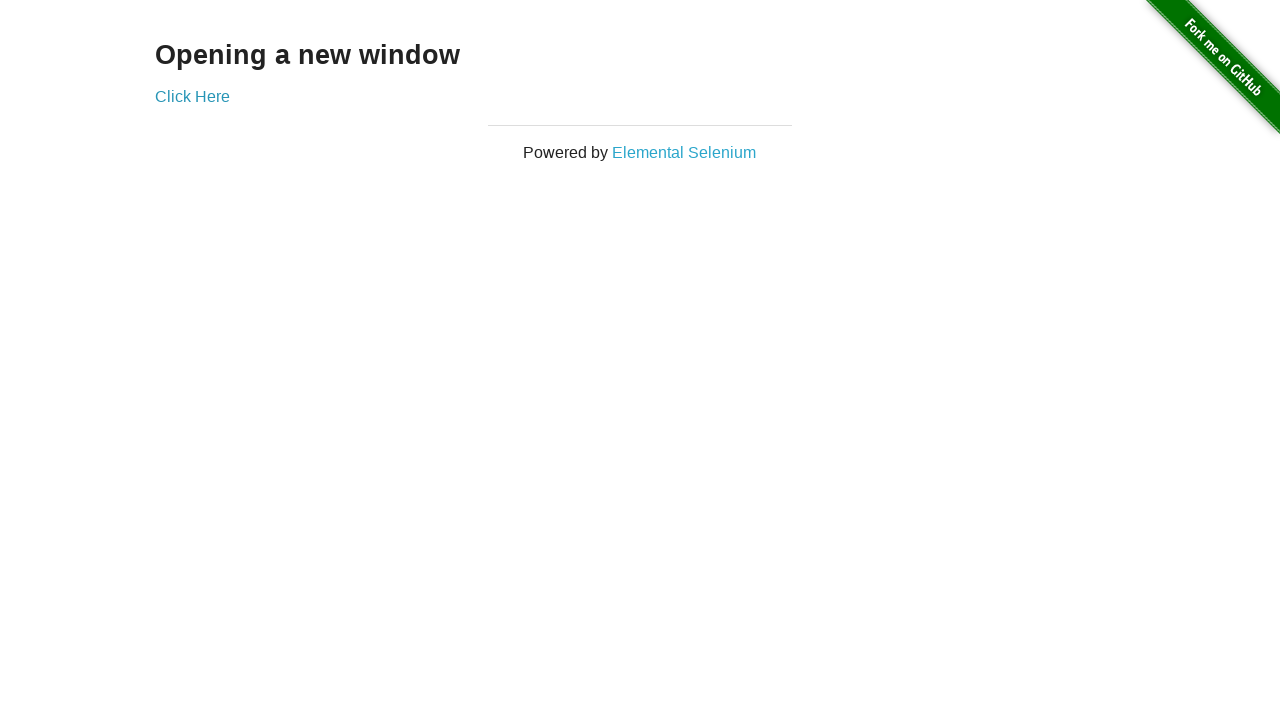

New page/window opened and captured
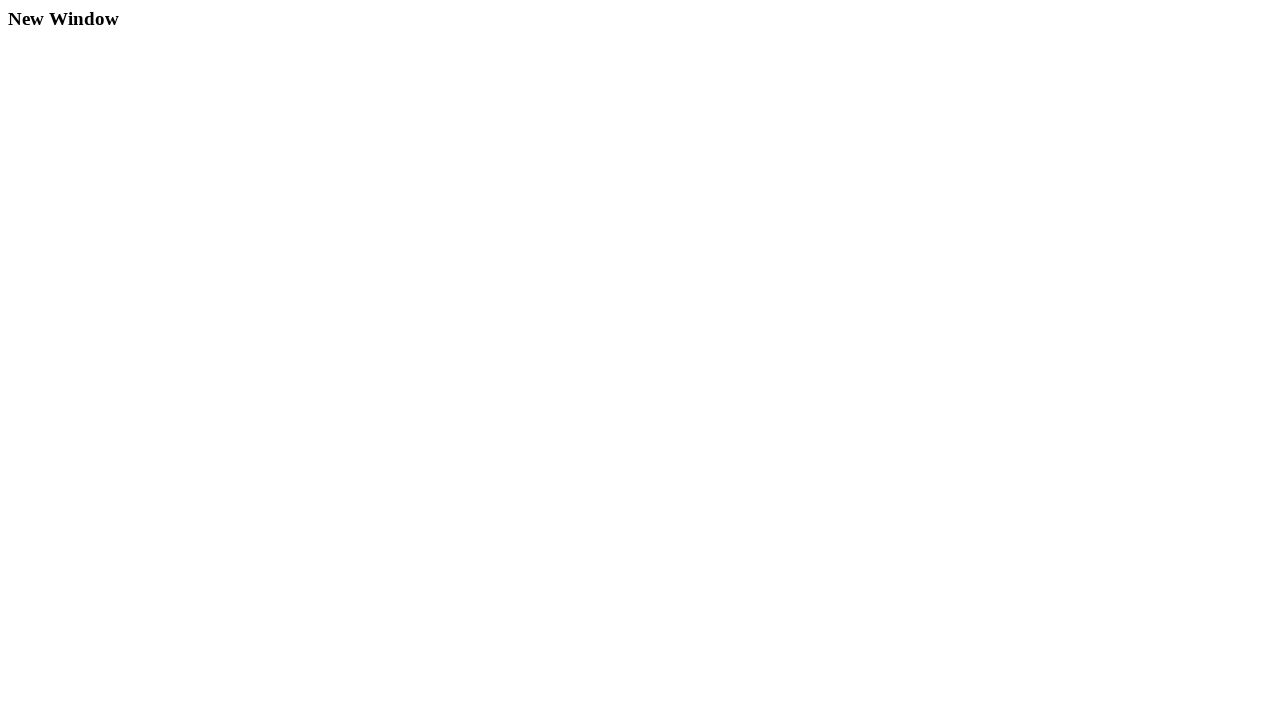

New page finished loading
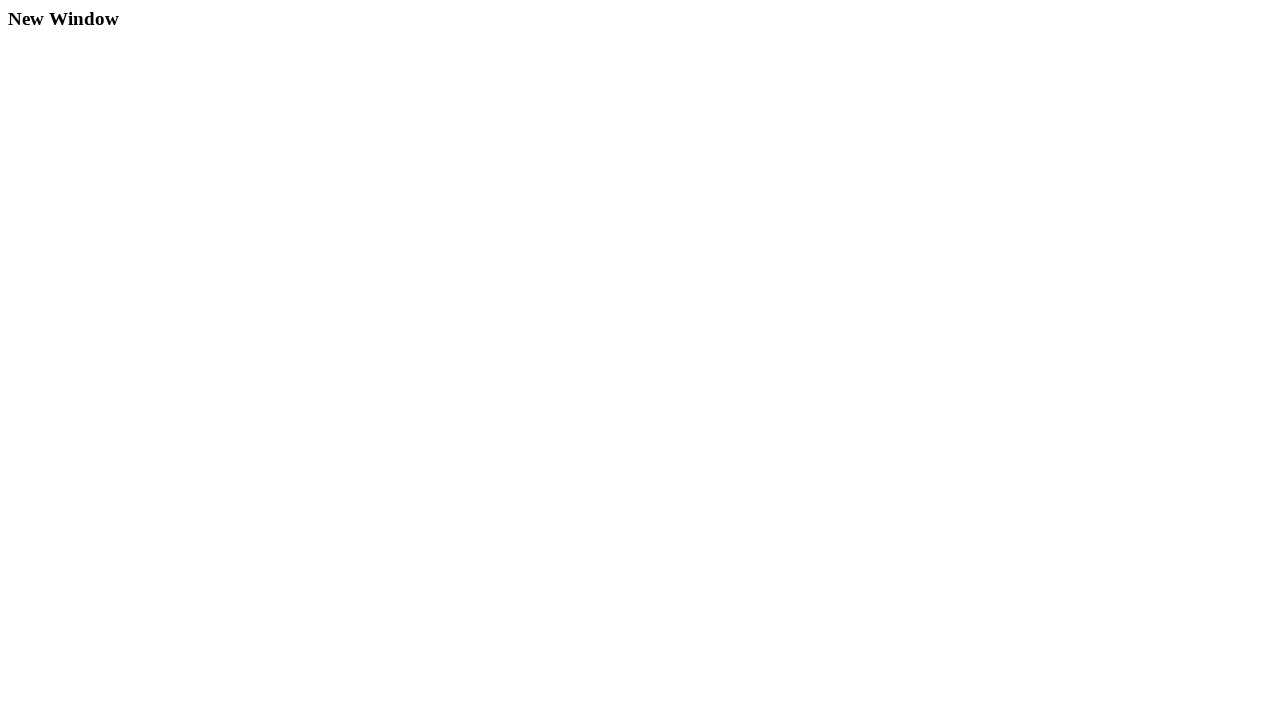

Located header element in new page
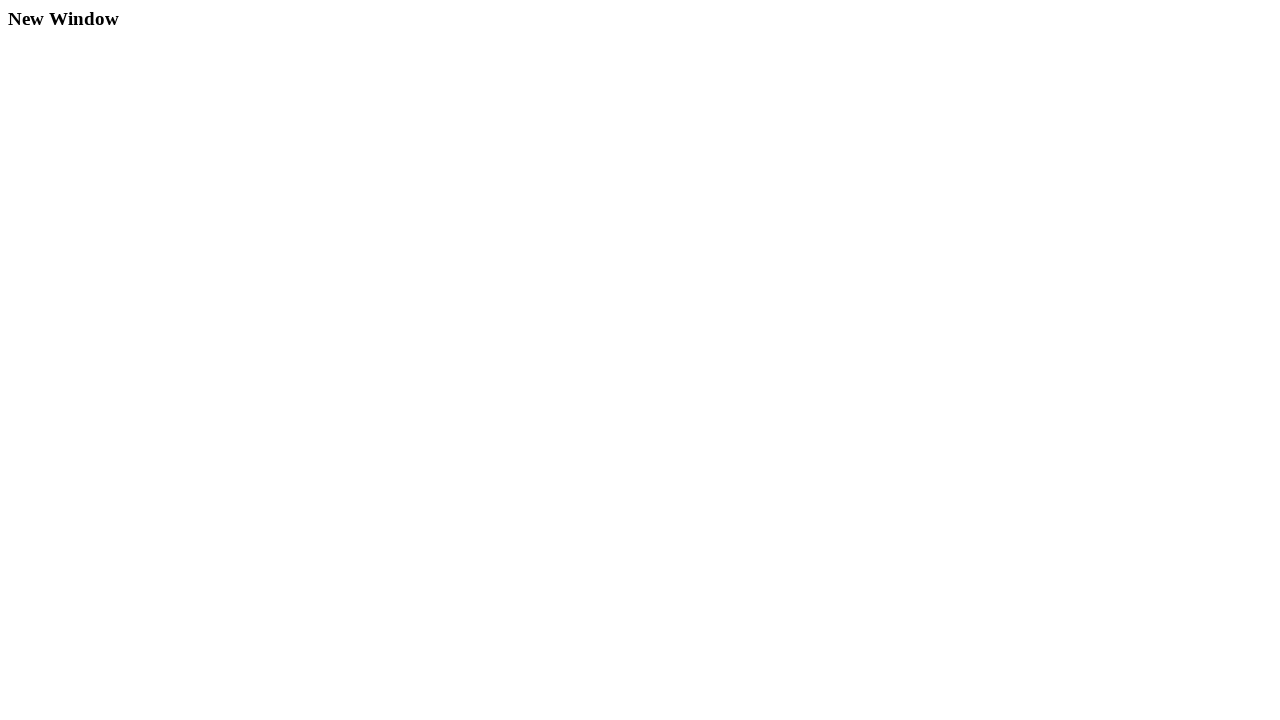

Header element became visible
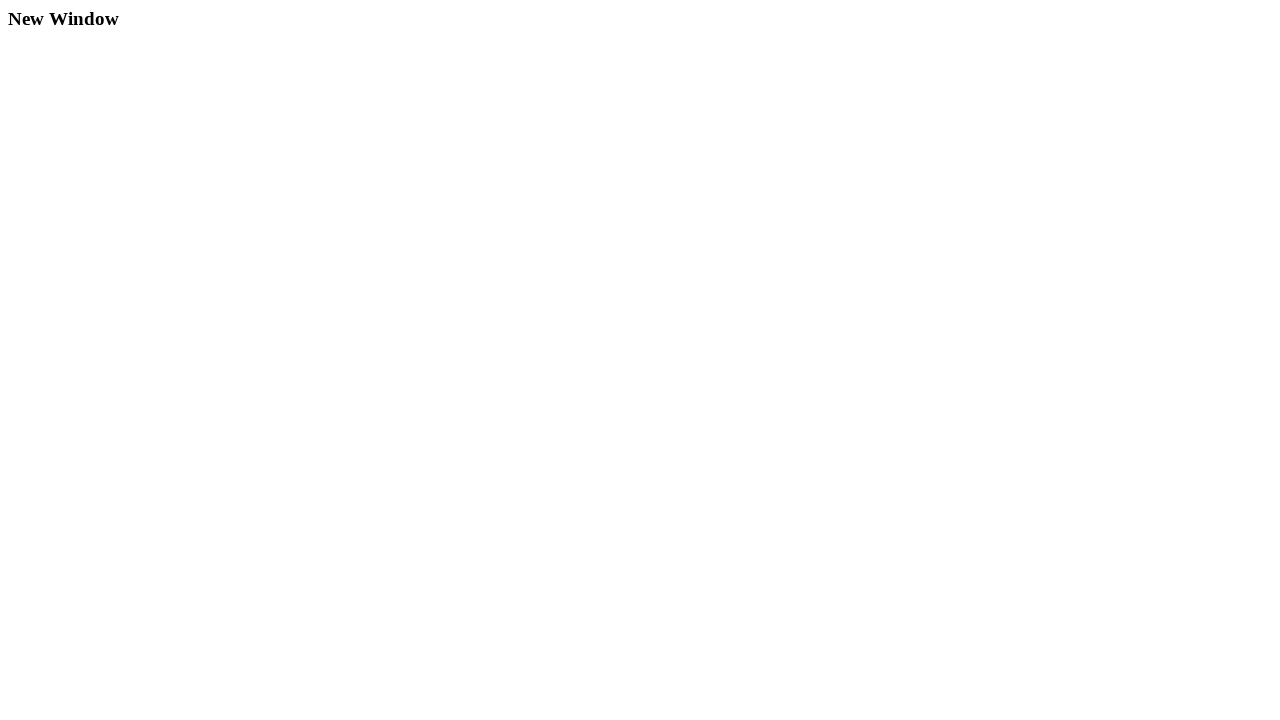

Read header text: New Window
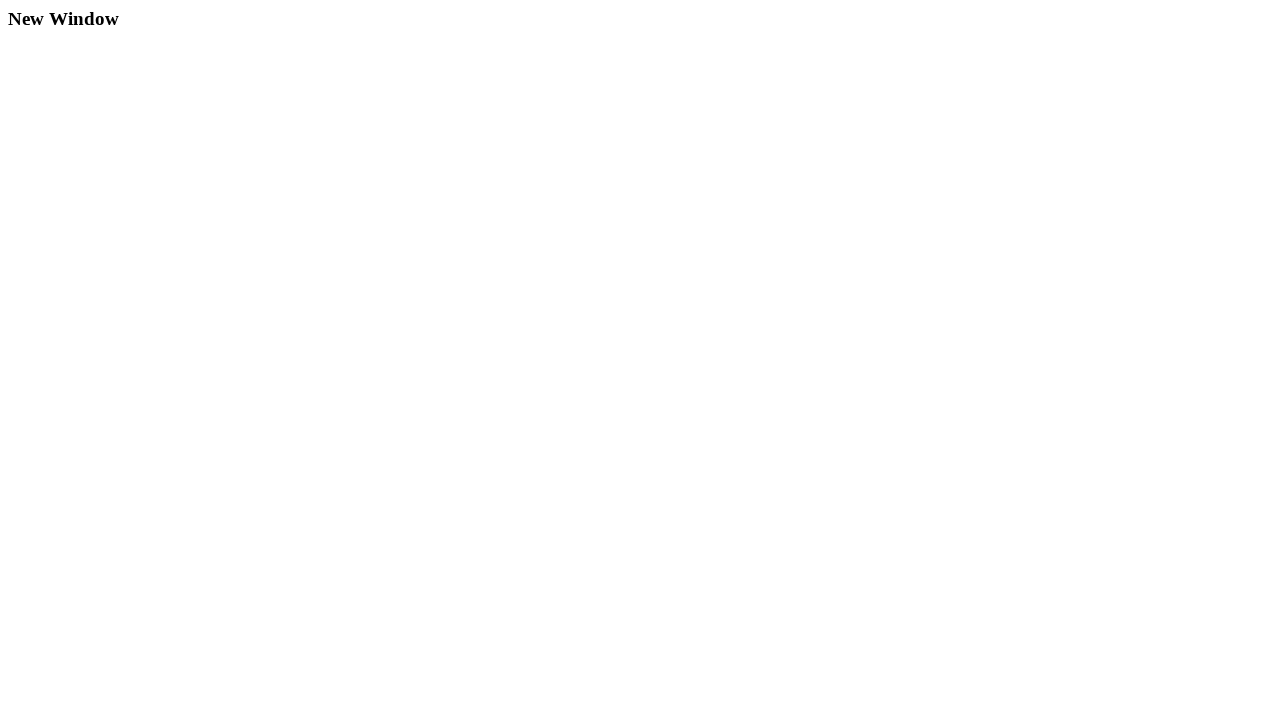

Closed new page and switched back to original window
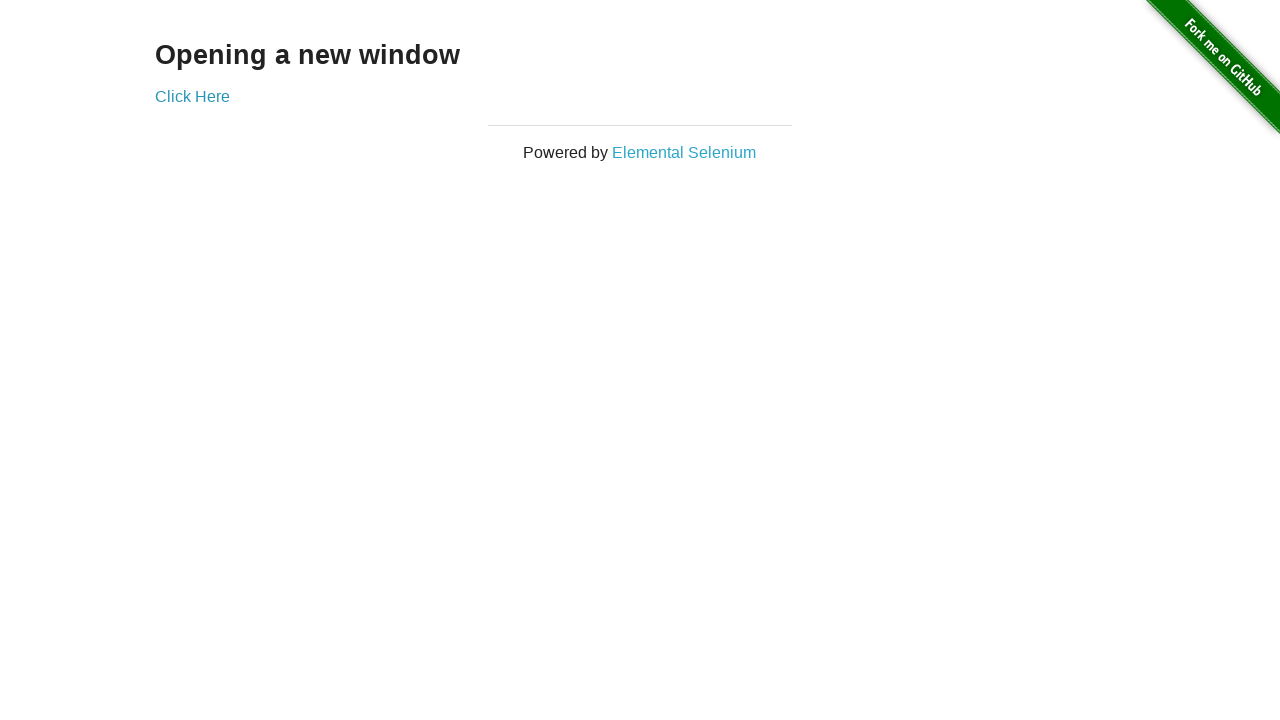

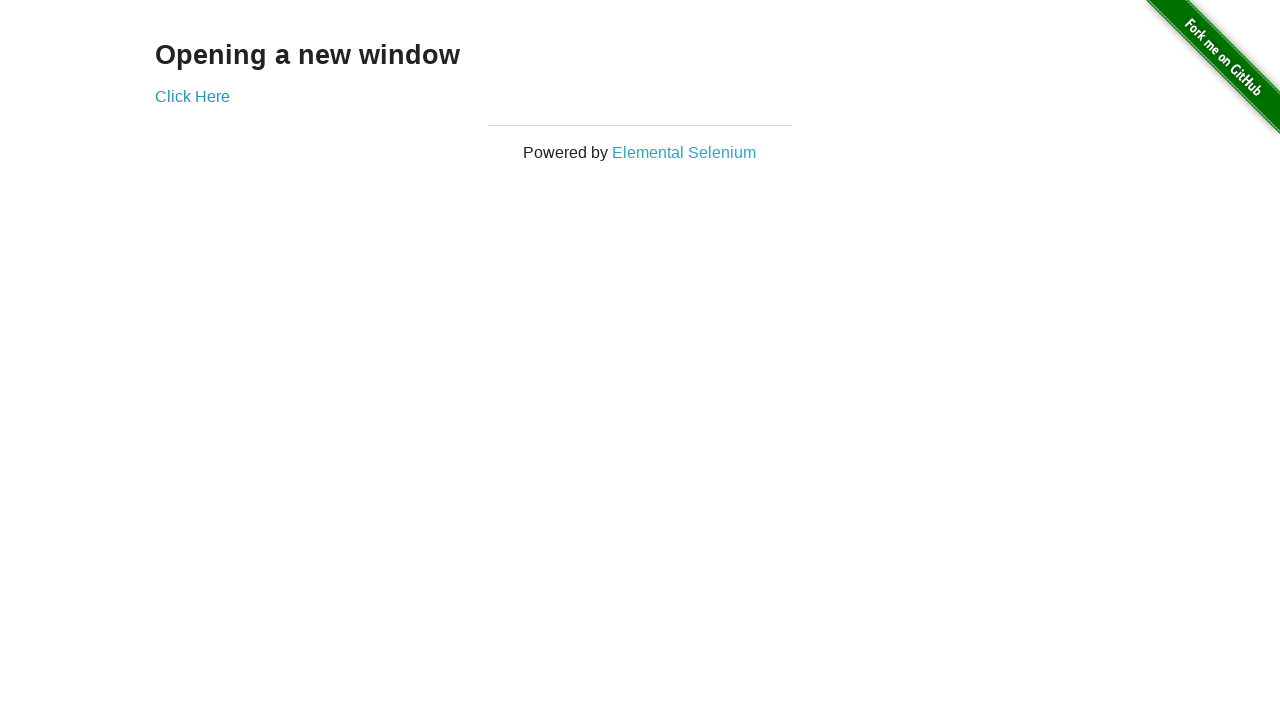